Navigates to the dropdown page and selects option 1 from the dropdown menu, then verifies the selection.

Starting URL: https://the-internet.herokuapp.com/

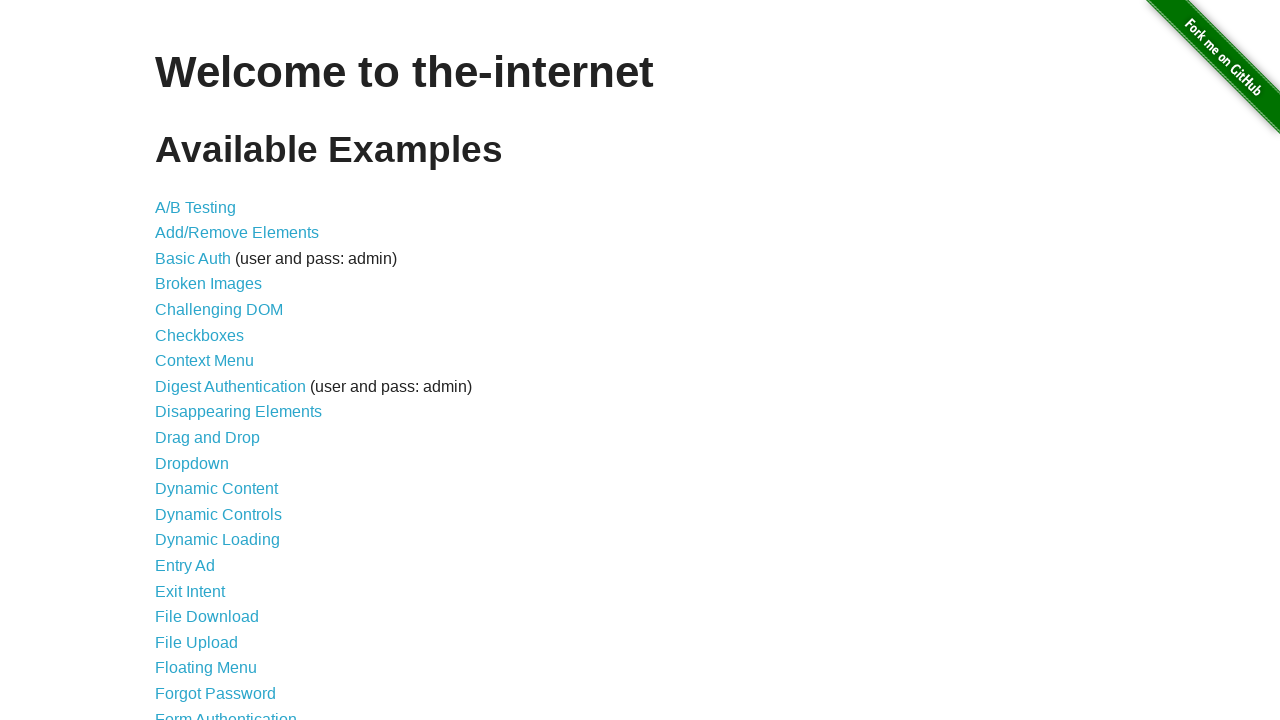

Clicked on the dropdown link to navigate to dropdown page at (192, 463) on a[href="/dropdown"]
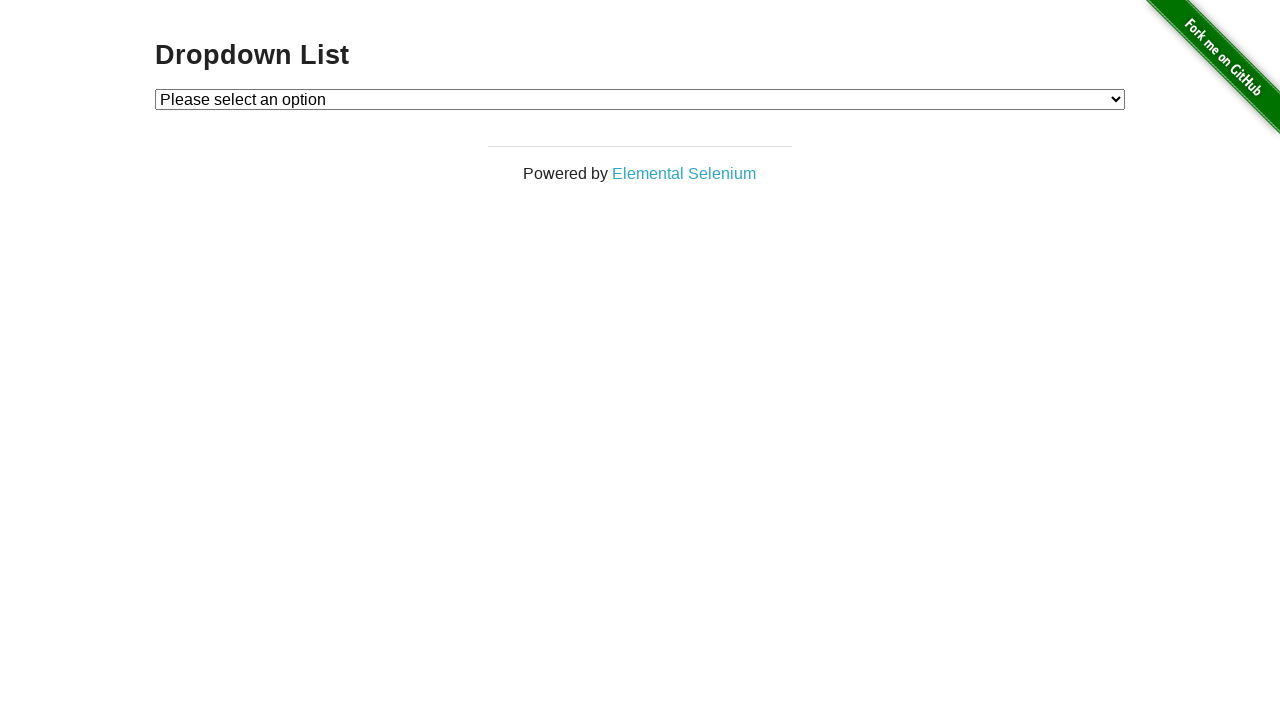

Dropdown menu loaded and is visible
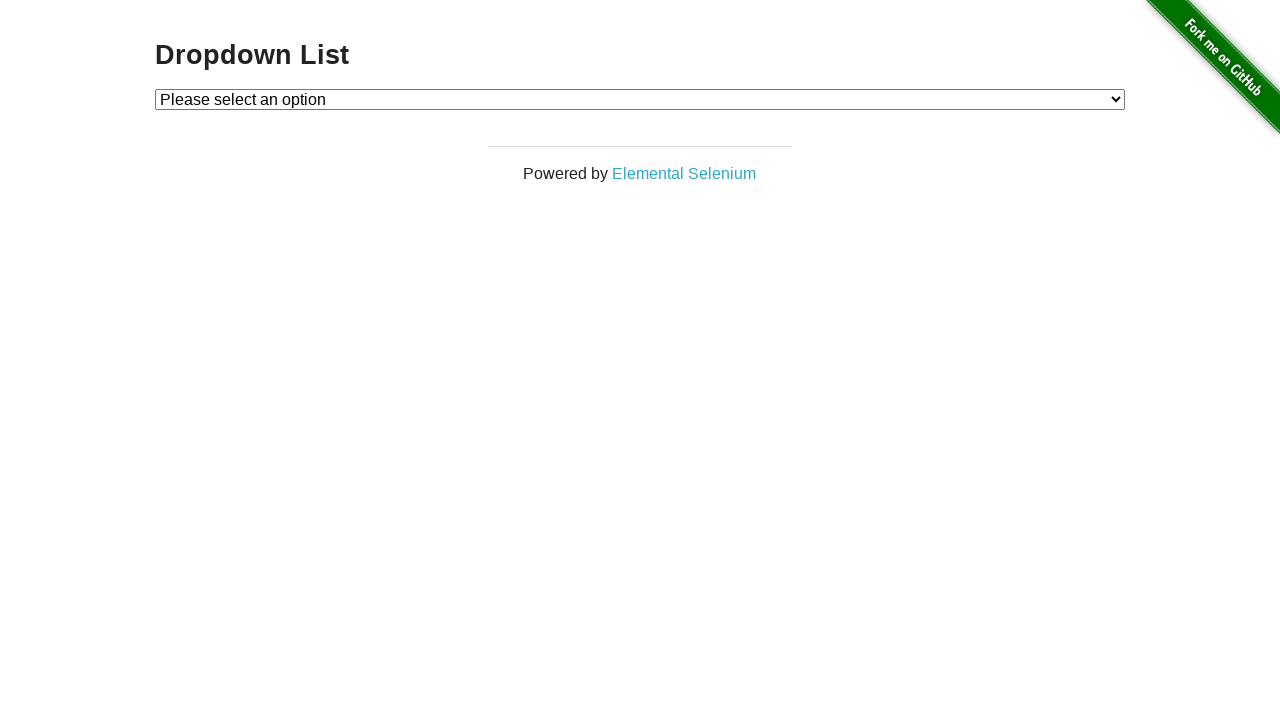

Selected option 1 from the dropdown menu on #dropdown
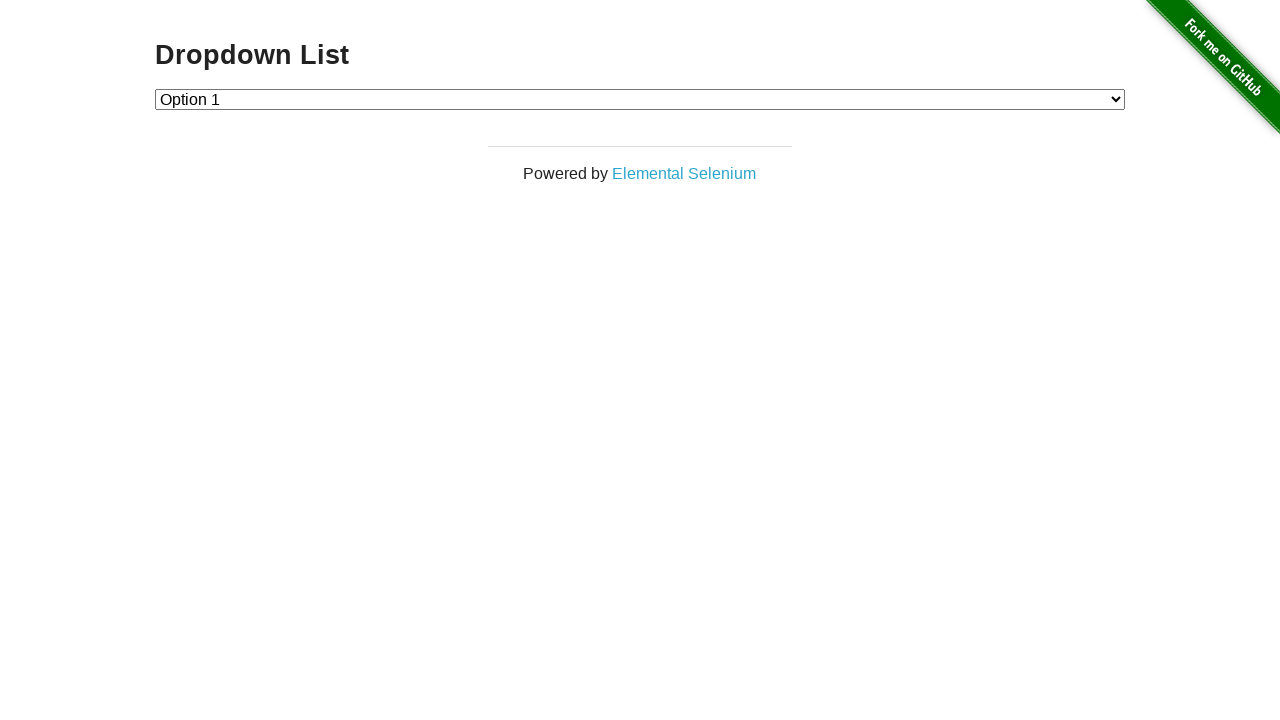

Verified that option 1 is selected in the dropdown
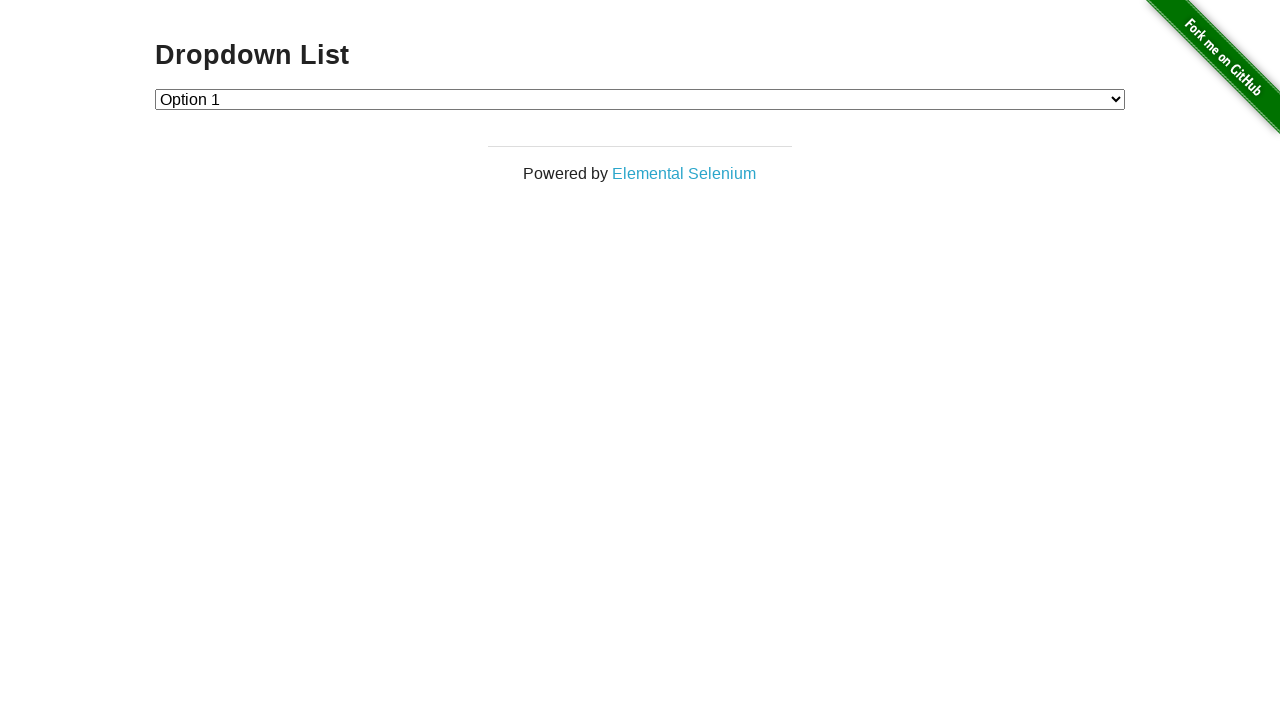

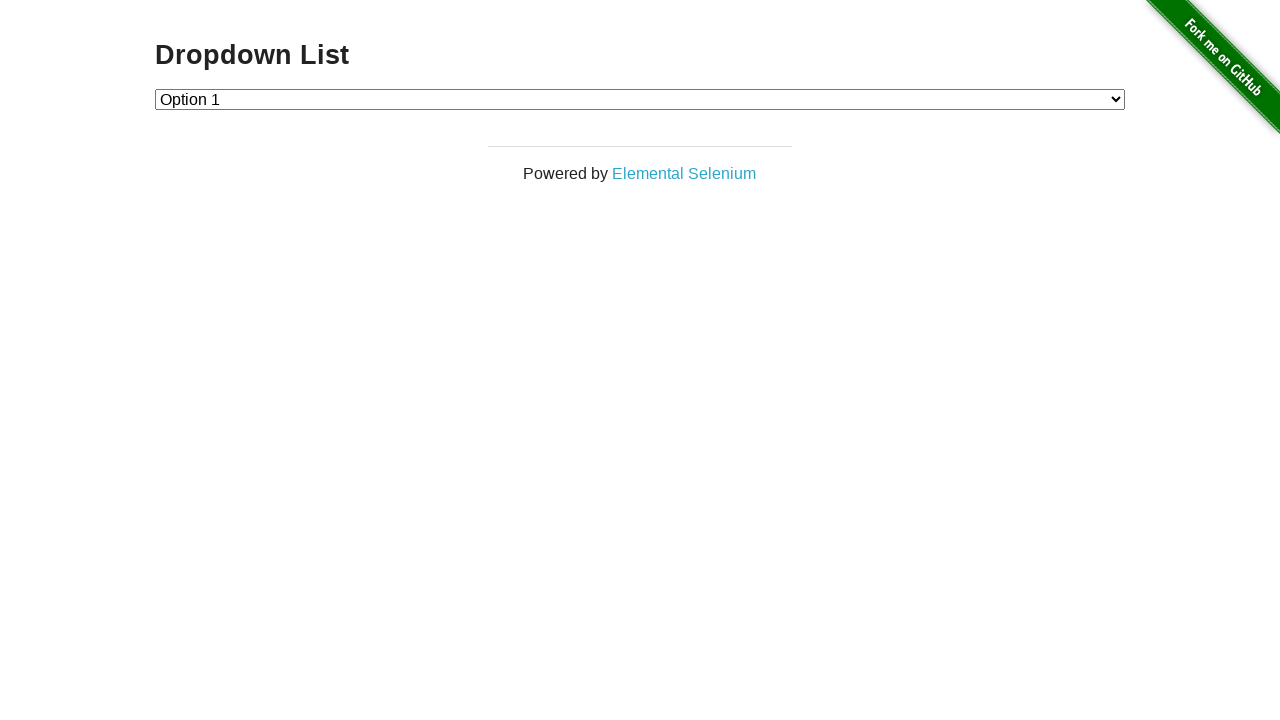